Tests finding a link by calculated text, clicking it, then filling out a form with personal information (name, last name, city, country) and submitting it.

Starting URL: http://suninjuly.github.io/find_link_text

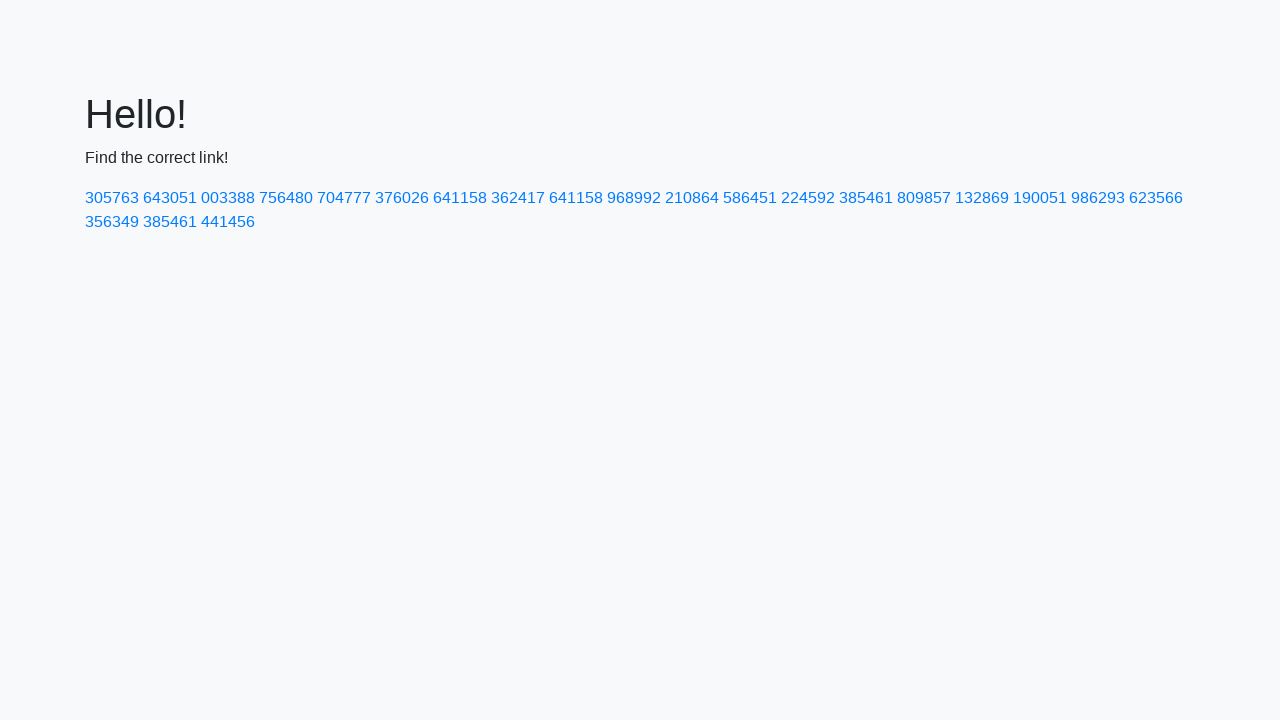

Calculated link text: 224592
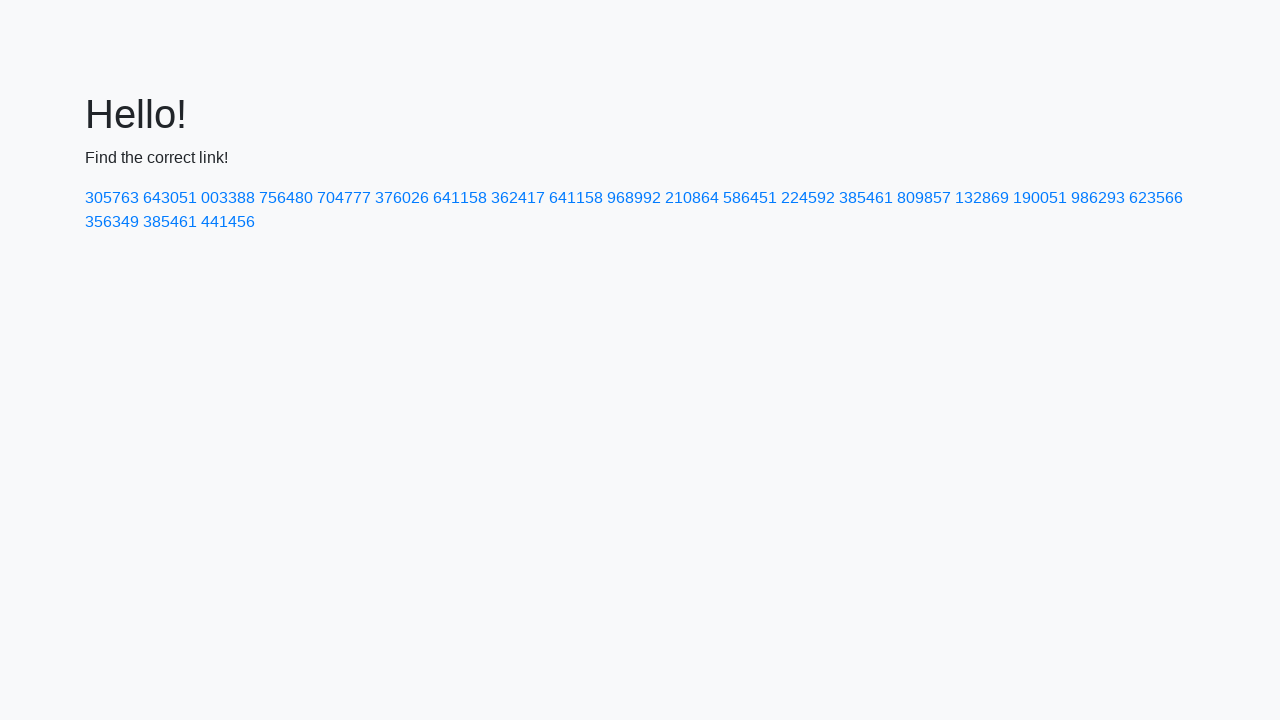

Clicked link with text '224592' at (808, 198) on text=224592
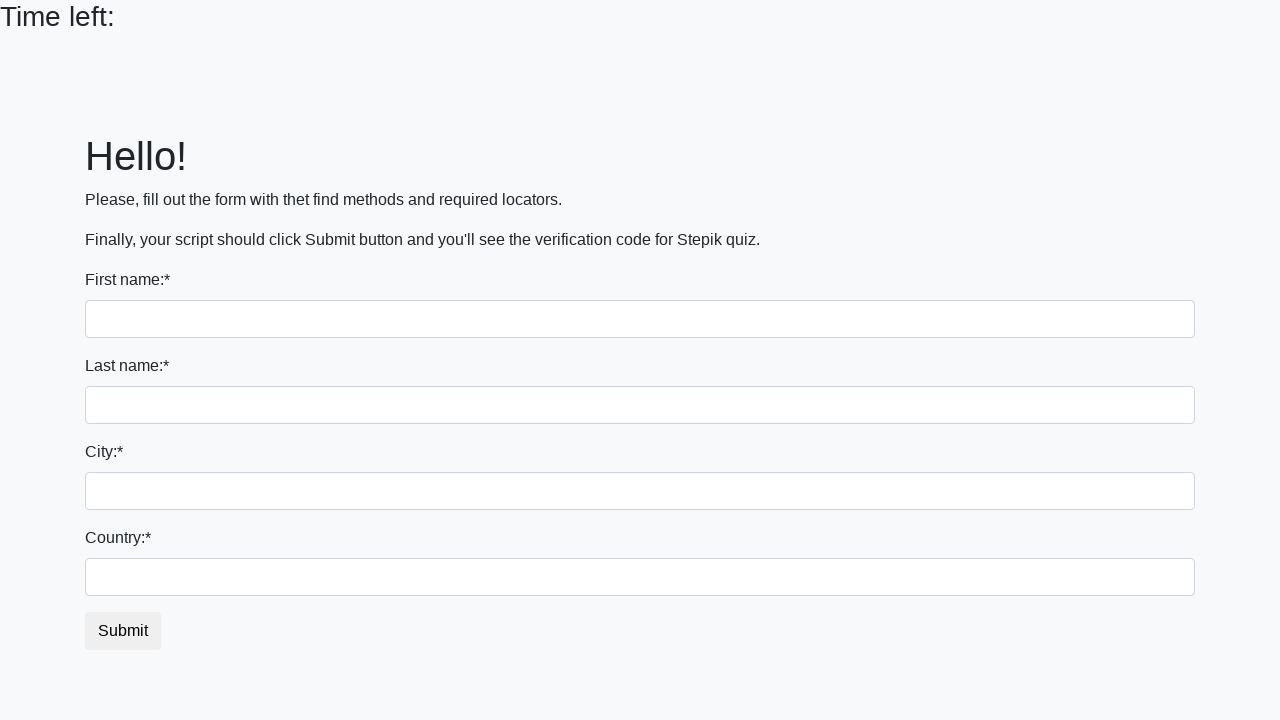

Filled first name field with 'Ivan' on input >> nth=0
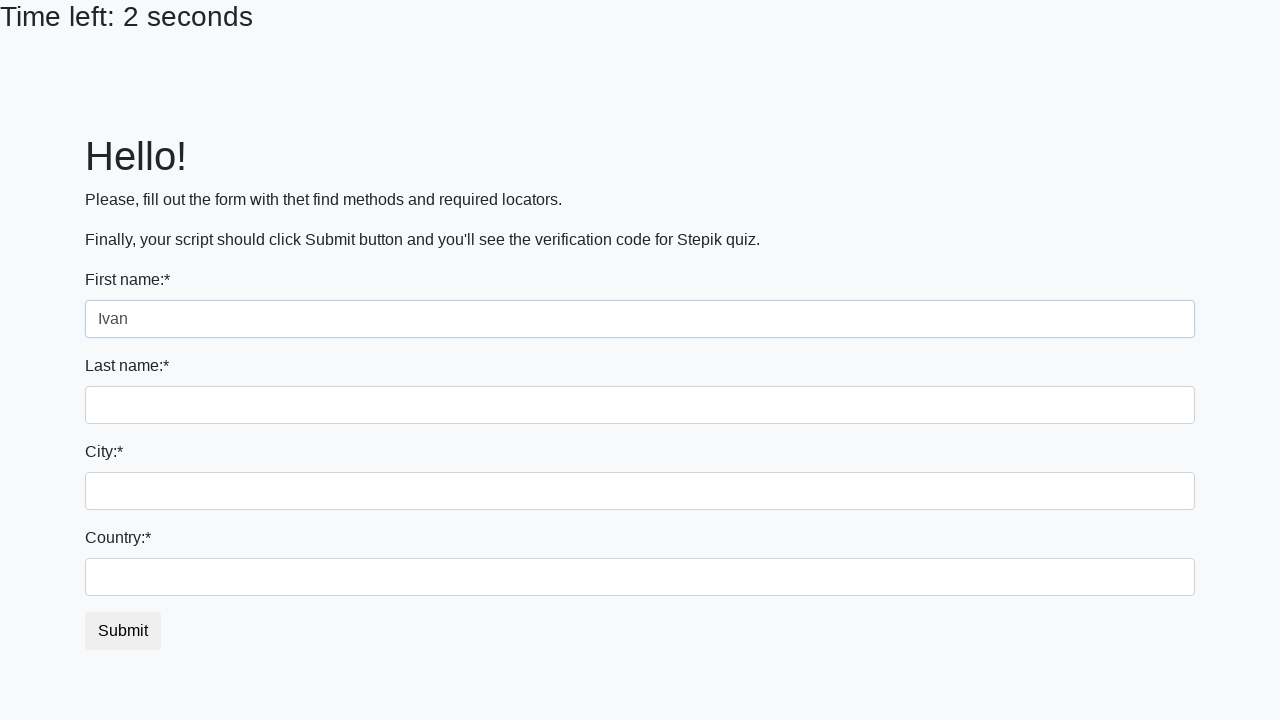

Filled last name field with 'Petrov' on input[name='last_name']
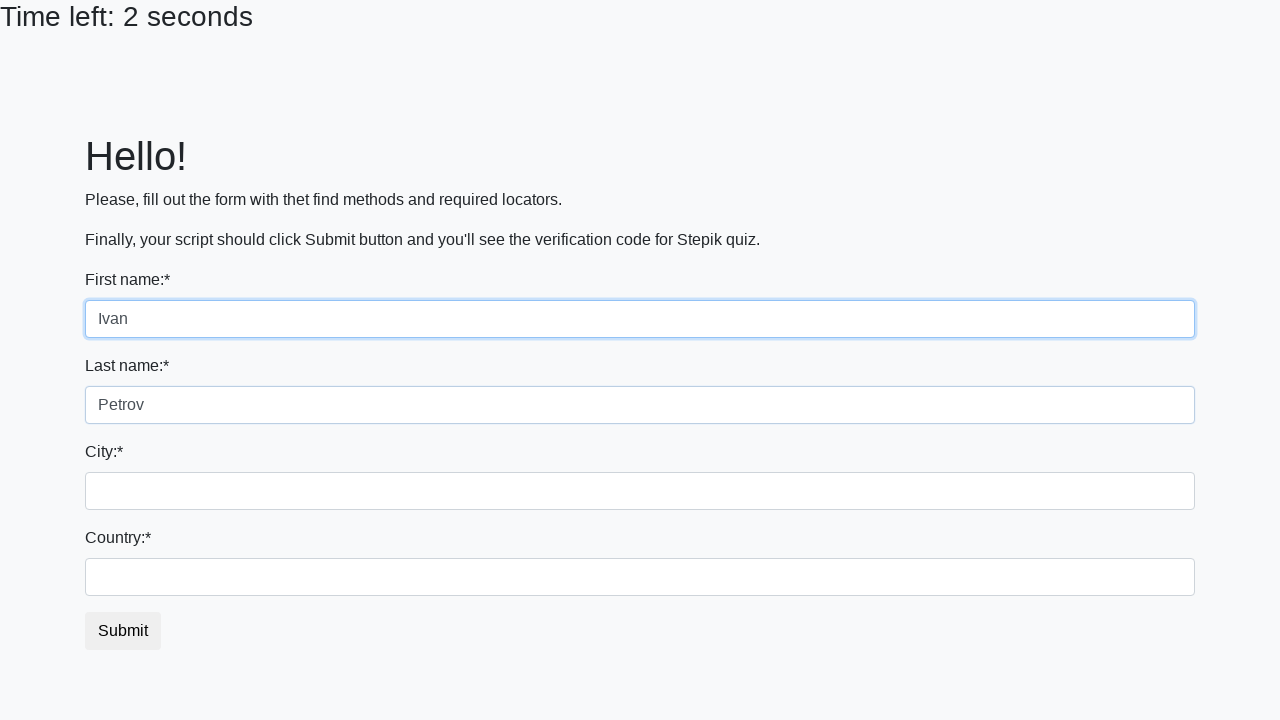

Filled city field with 'Smolensk' on .city
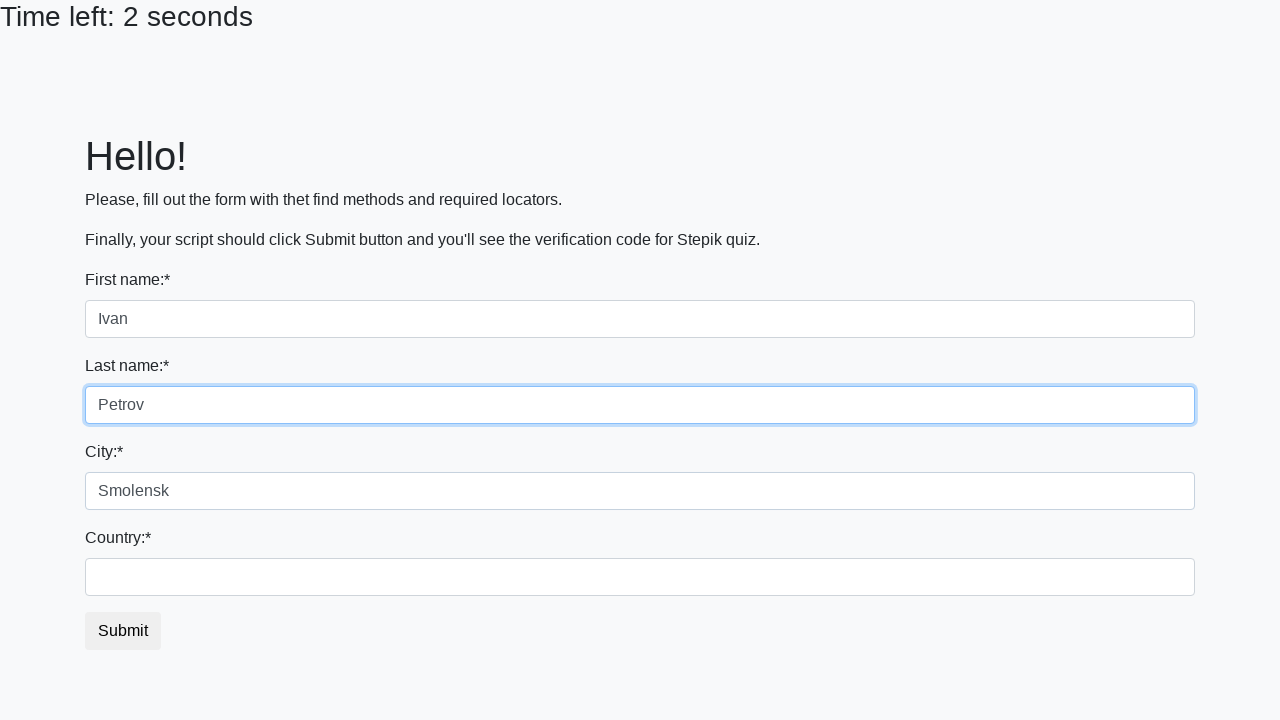

Filled country field with 'Russia' on #country
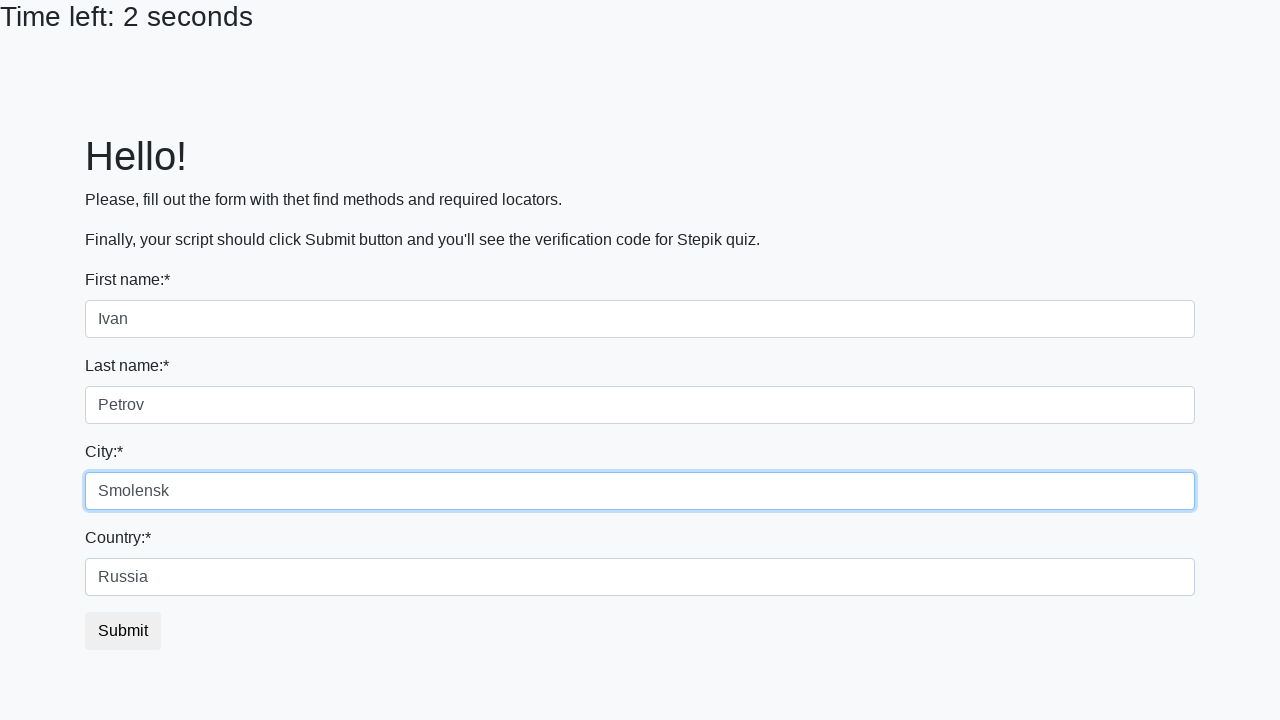

Clicked submit button to complete form submission at (123, 631) on button.btn
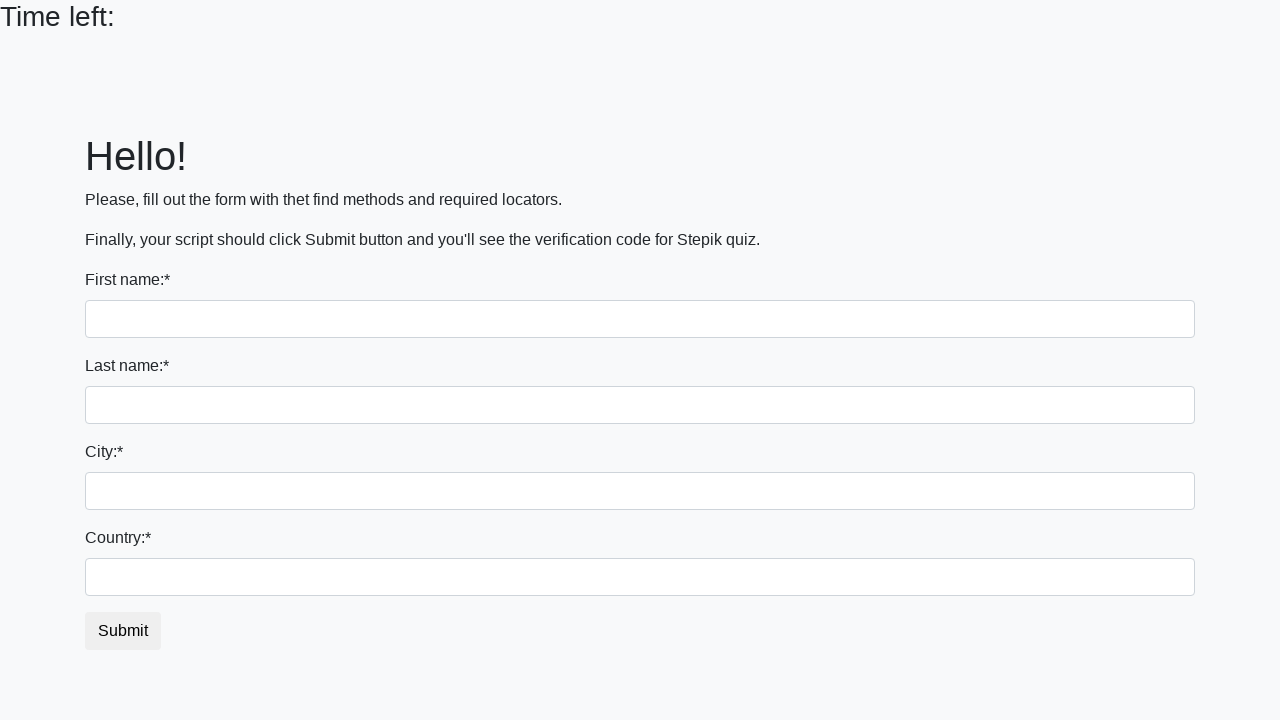

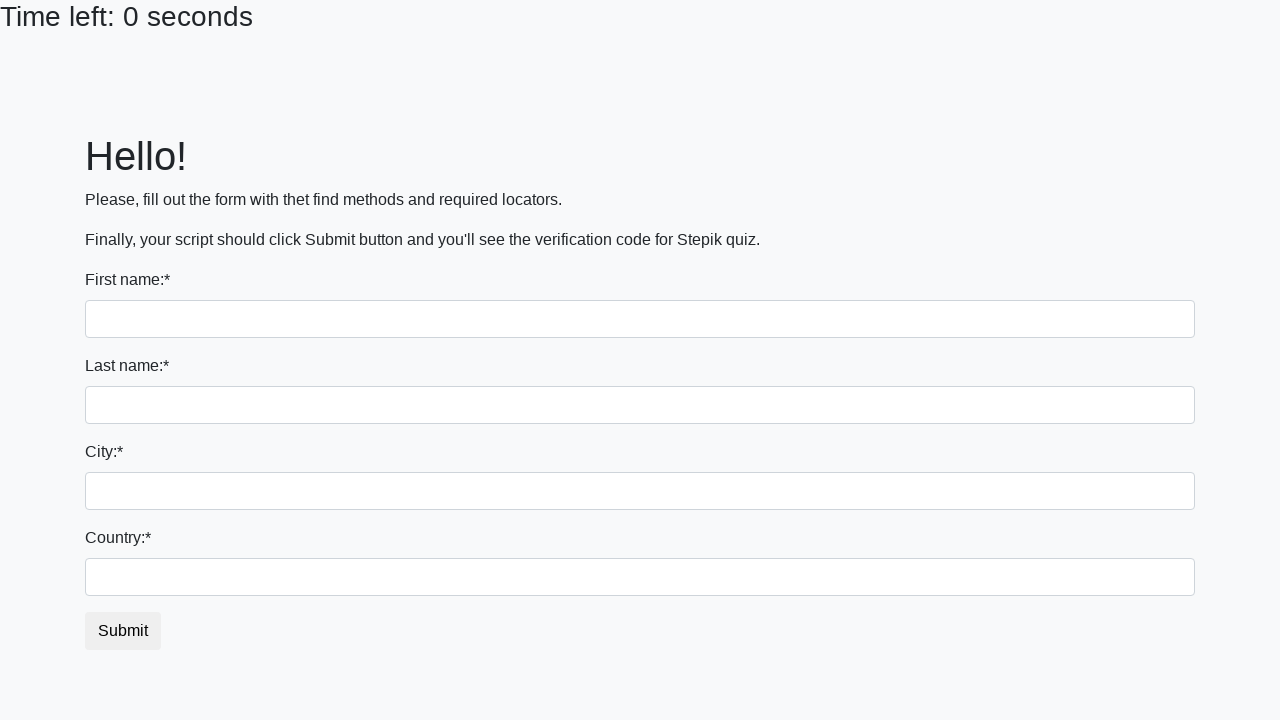